Tests editing a todo item by double-clicking, changing the text, and pressing Enter

Starting URL: https://demo.playwright.dev/todomvc

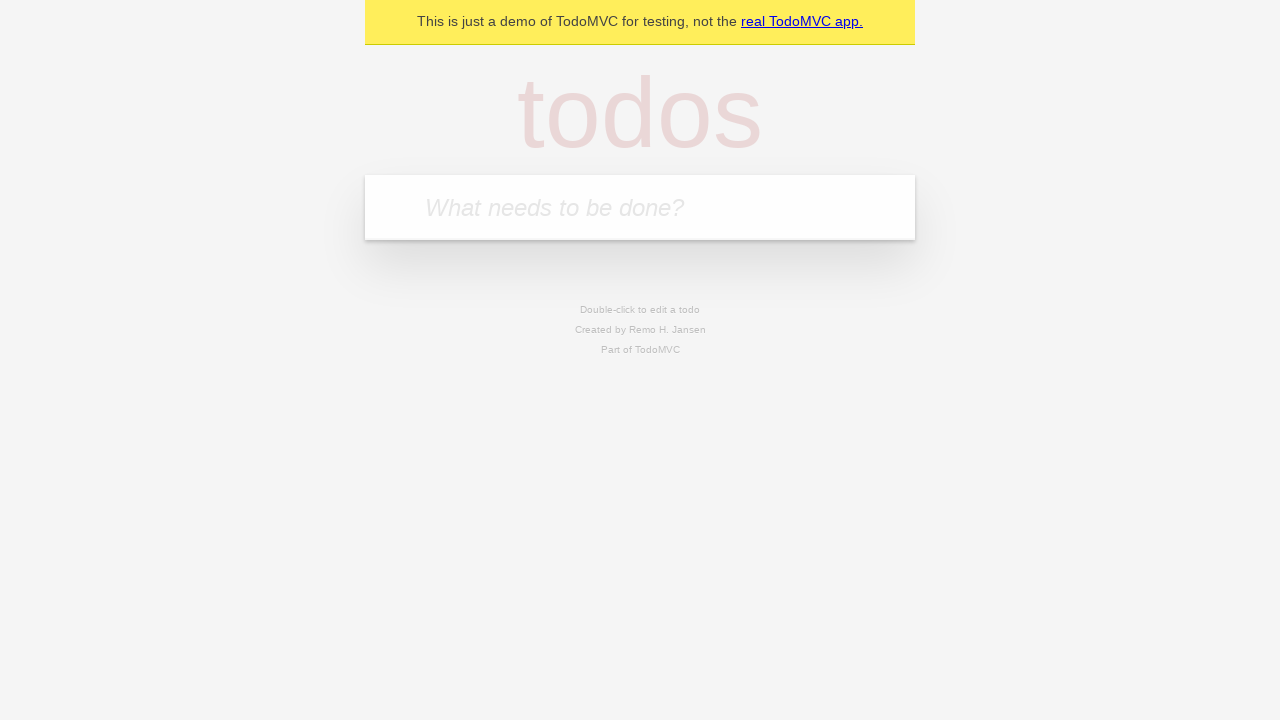

Filled new todo field with 'buy some cheese' on internal:attr=[placeholder="What needs to be done?"i]
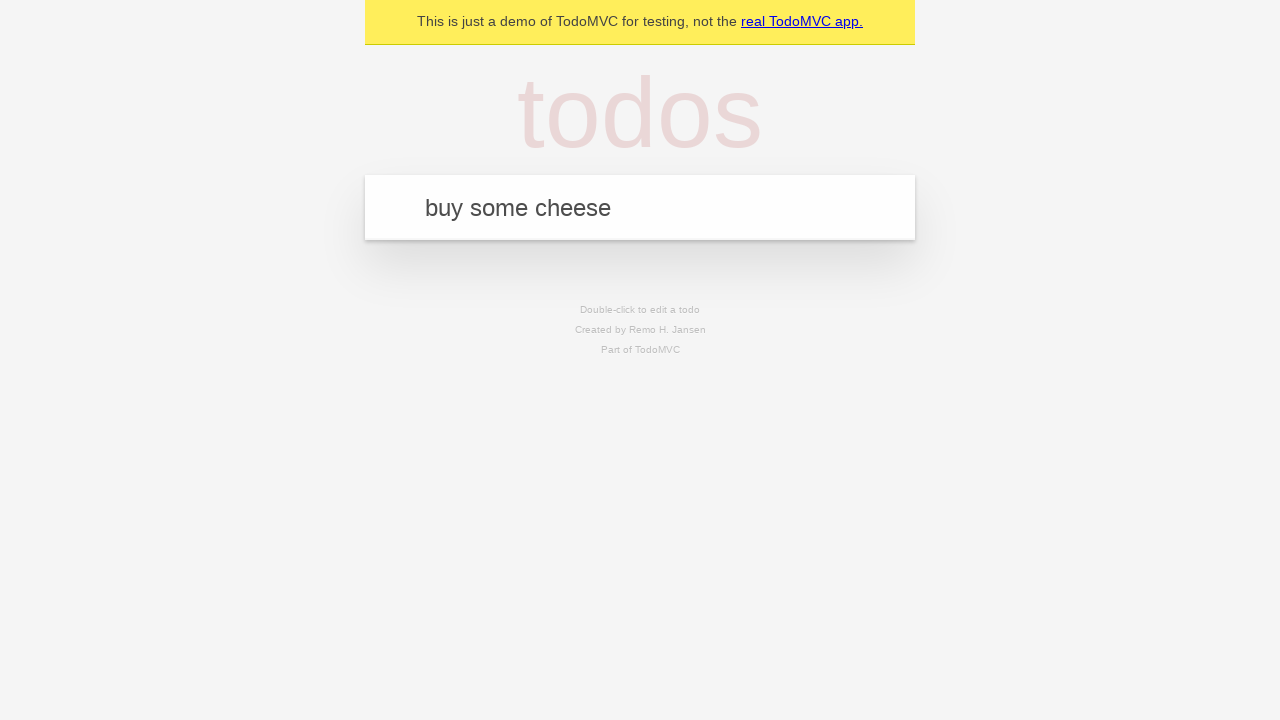

Pressed Enter to create todo item 'buy some cheese' on internal:attr=[placeholder="What needs to be done?"i]
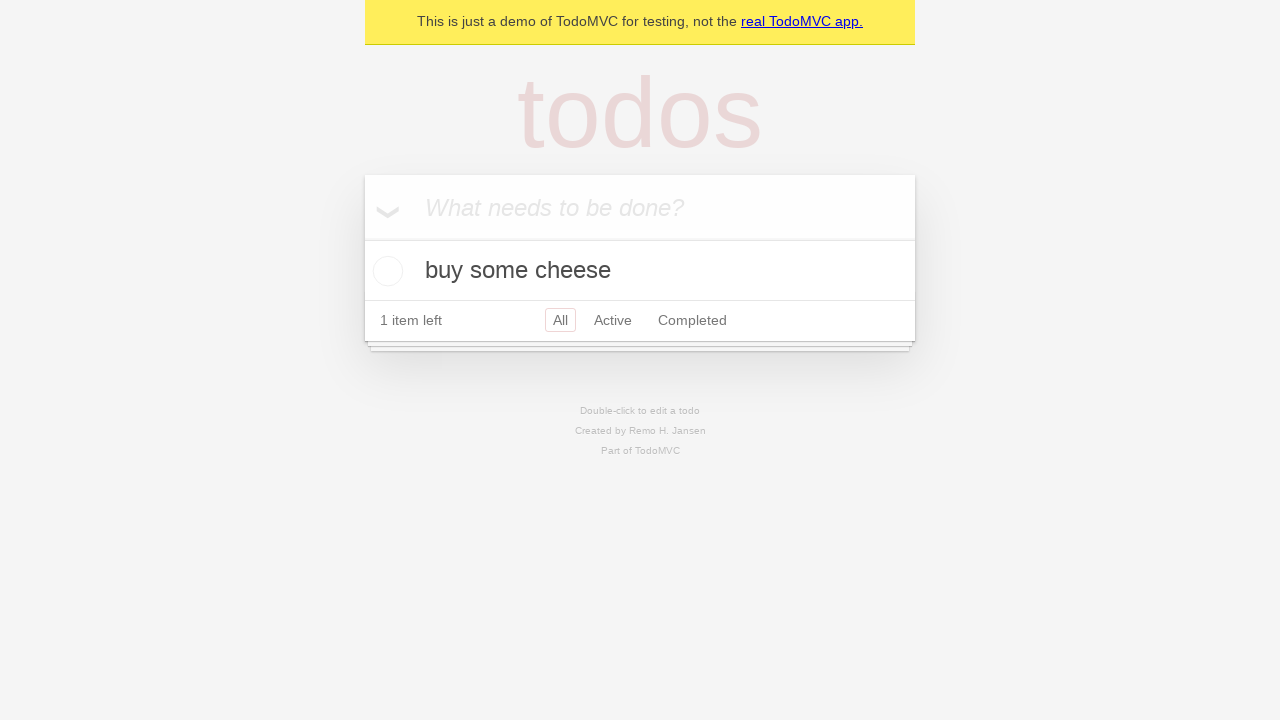

Filled new todo field with 'feed the cat' on internal:attr=[placeholder="What needs to be done?"i]
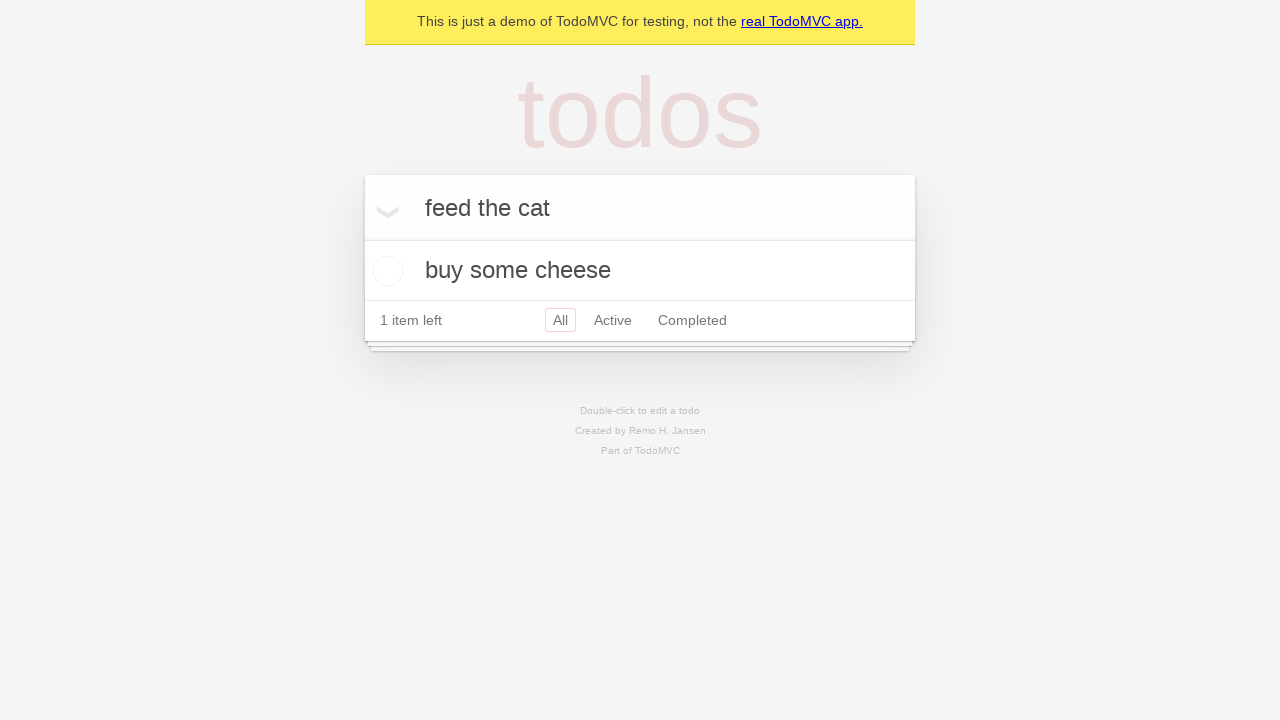

Pressed Enter to create todo item 'feed the cat' on internal:attr=[placeholder="What needs to be done?"i]
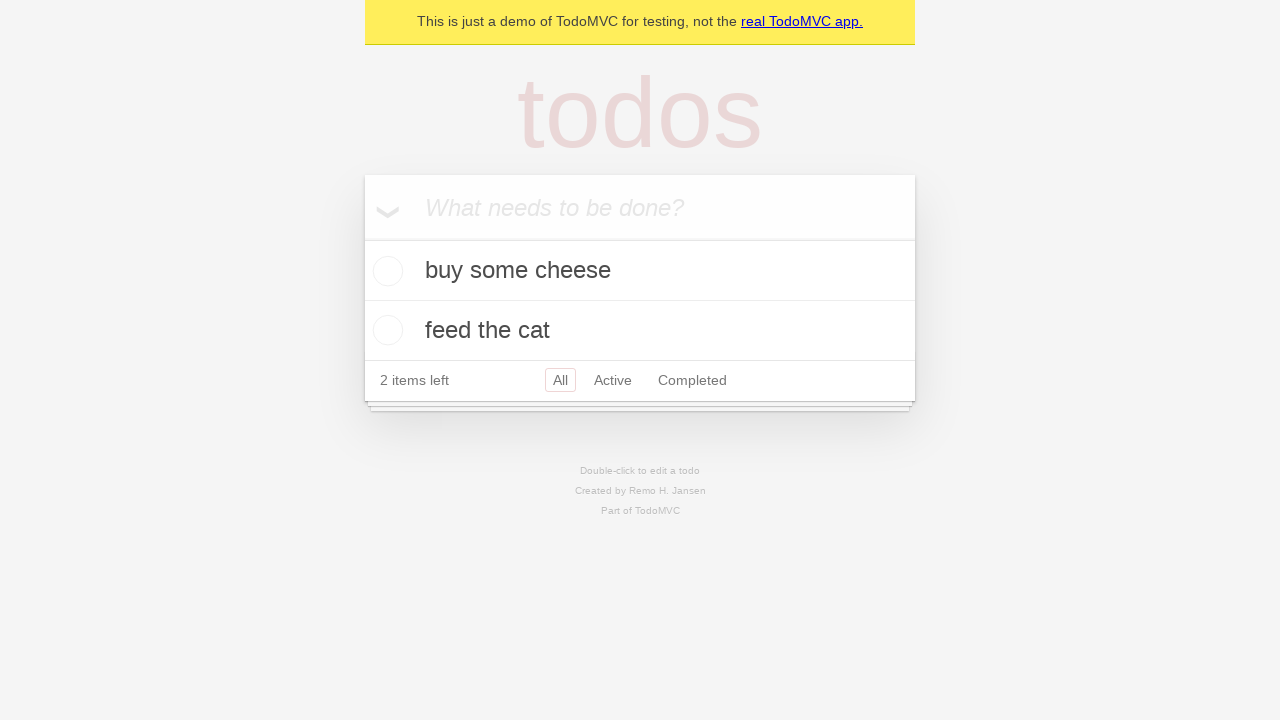

Filled new todo field with 'book a doctors appointment' on internal:attr=[placeholder="What needs to be done?"i]
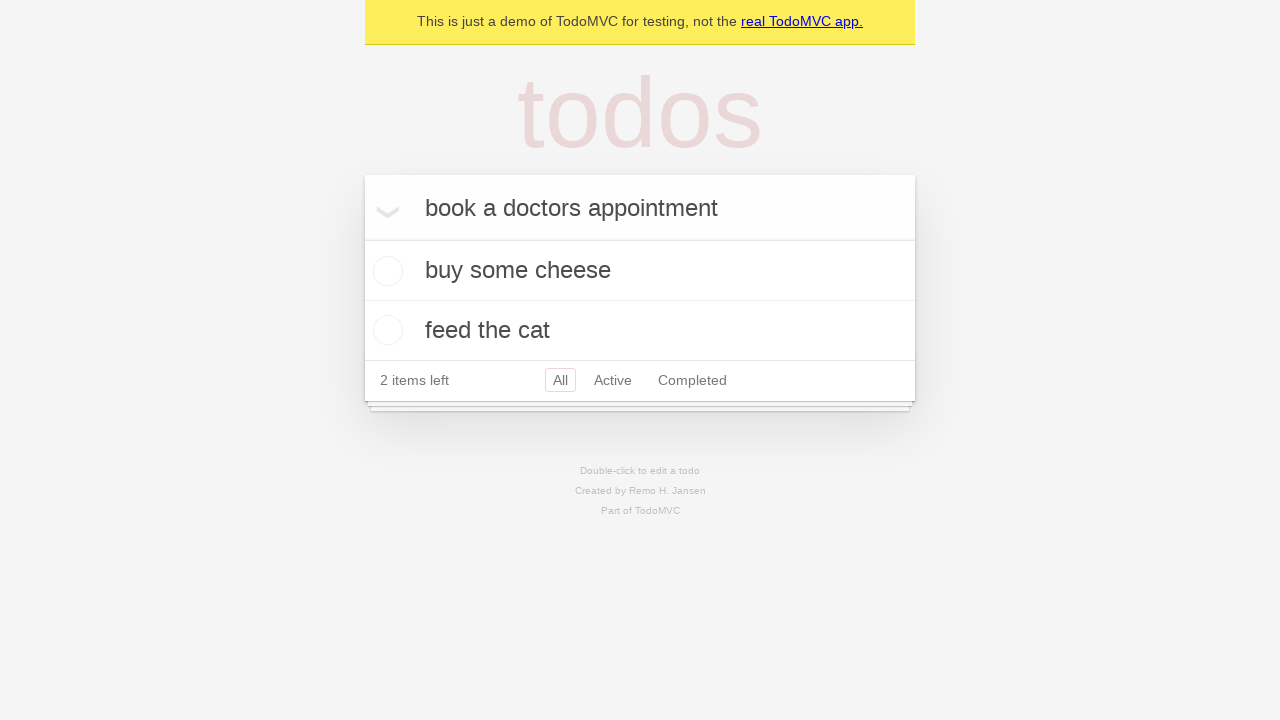

Pressed Enter to create todo item 'book a doctors appointment' on internal:attr=[placeholder="What needs to be done?"i]
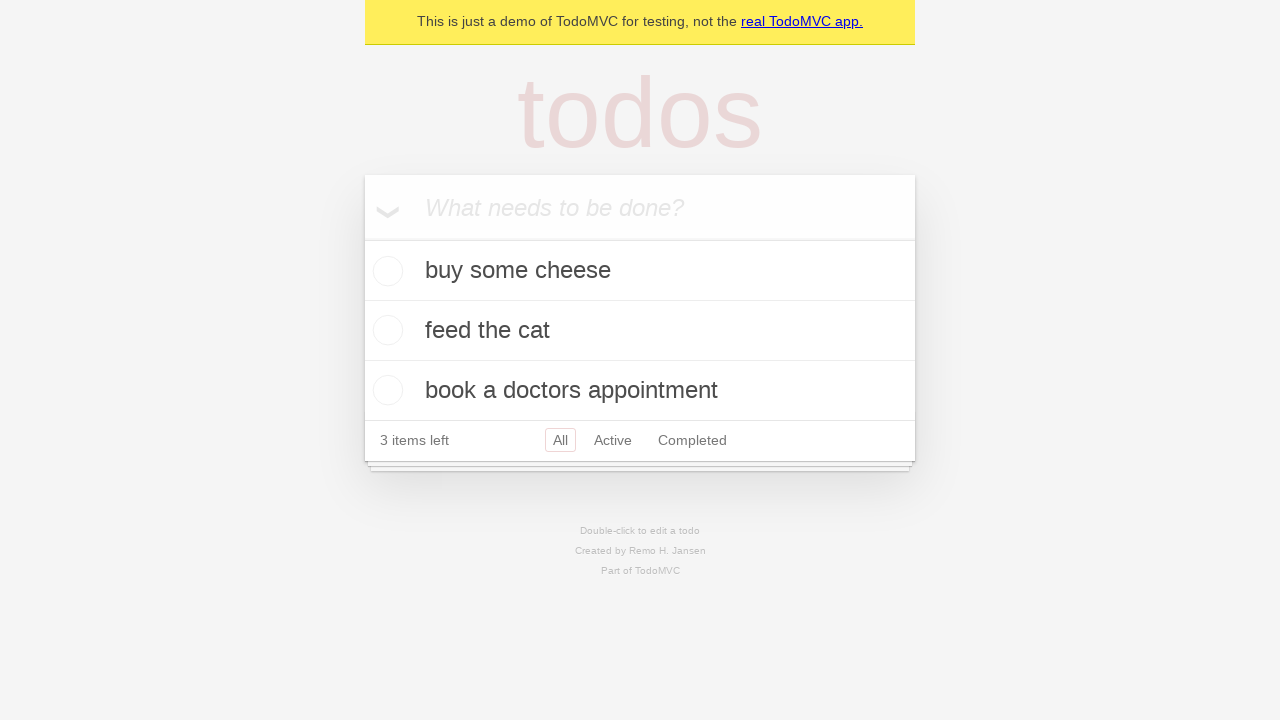

Located all todo items
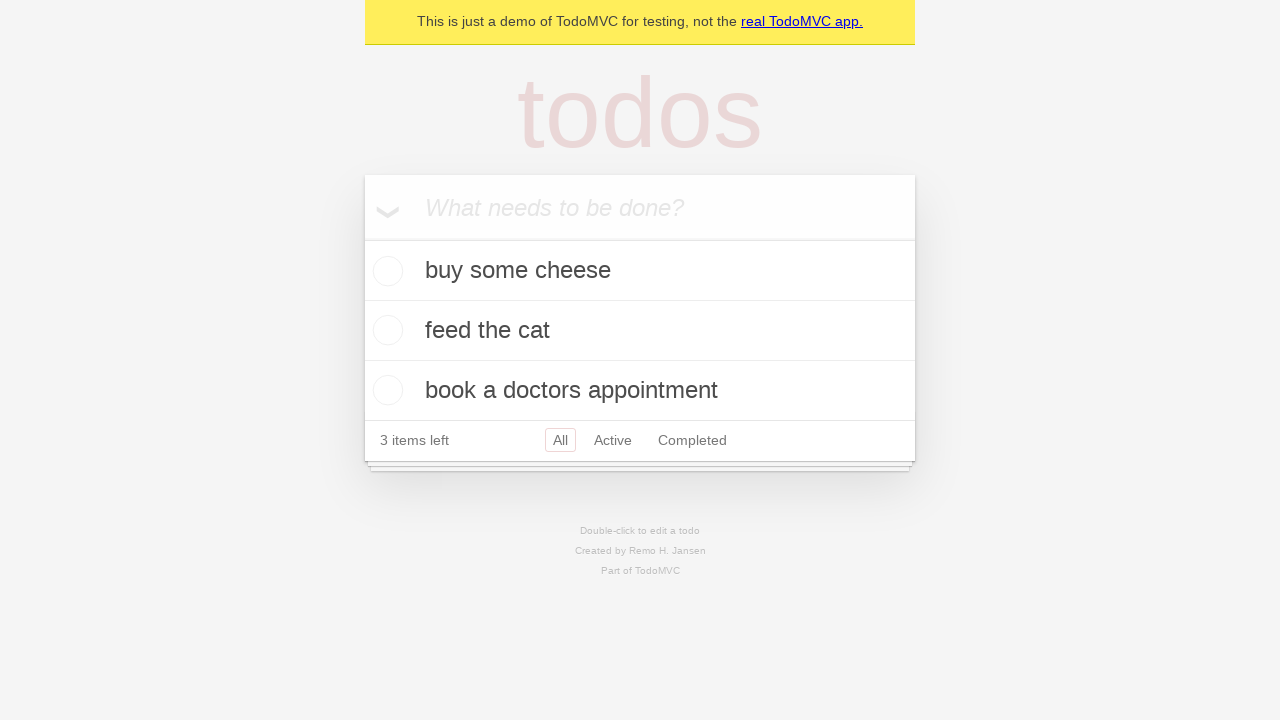

Selected second todo item
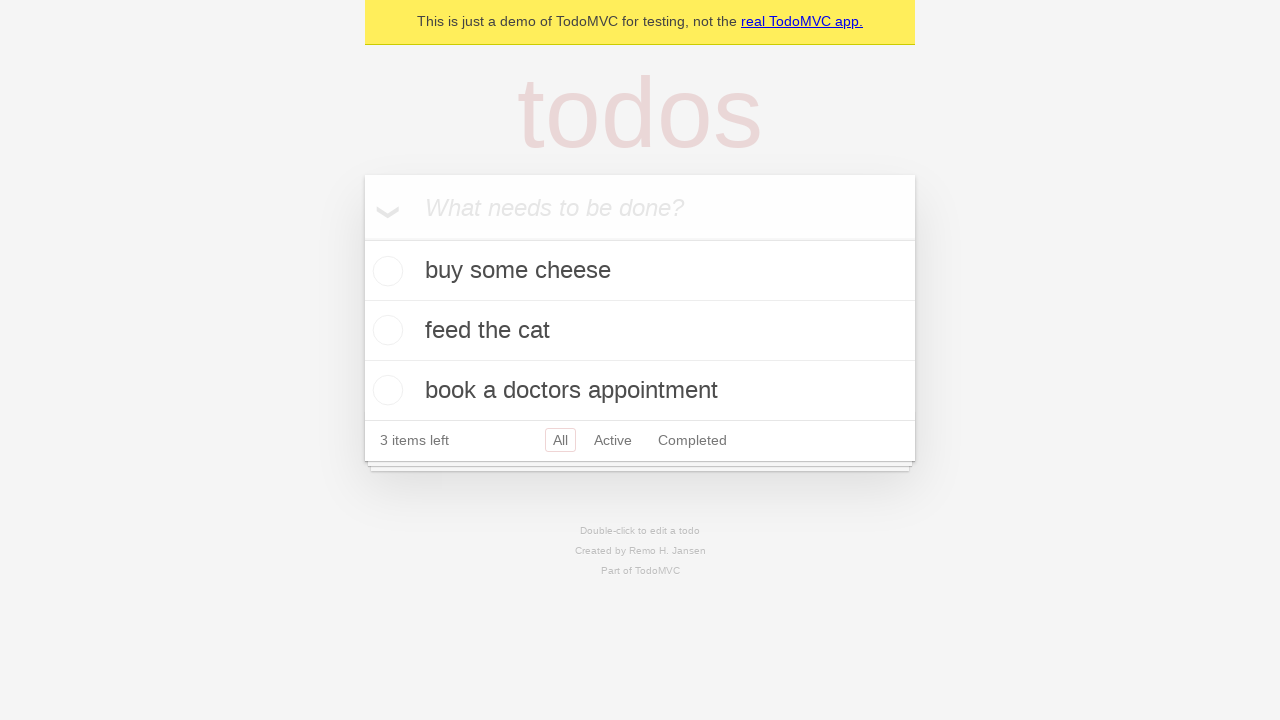

Double-clicked second todo item to enter edit mode at (640, 331) on internal:testid=[data-testid="todo-item"s] >> nth=1
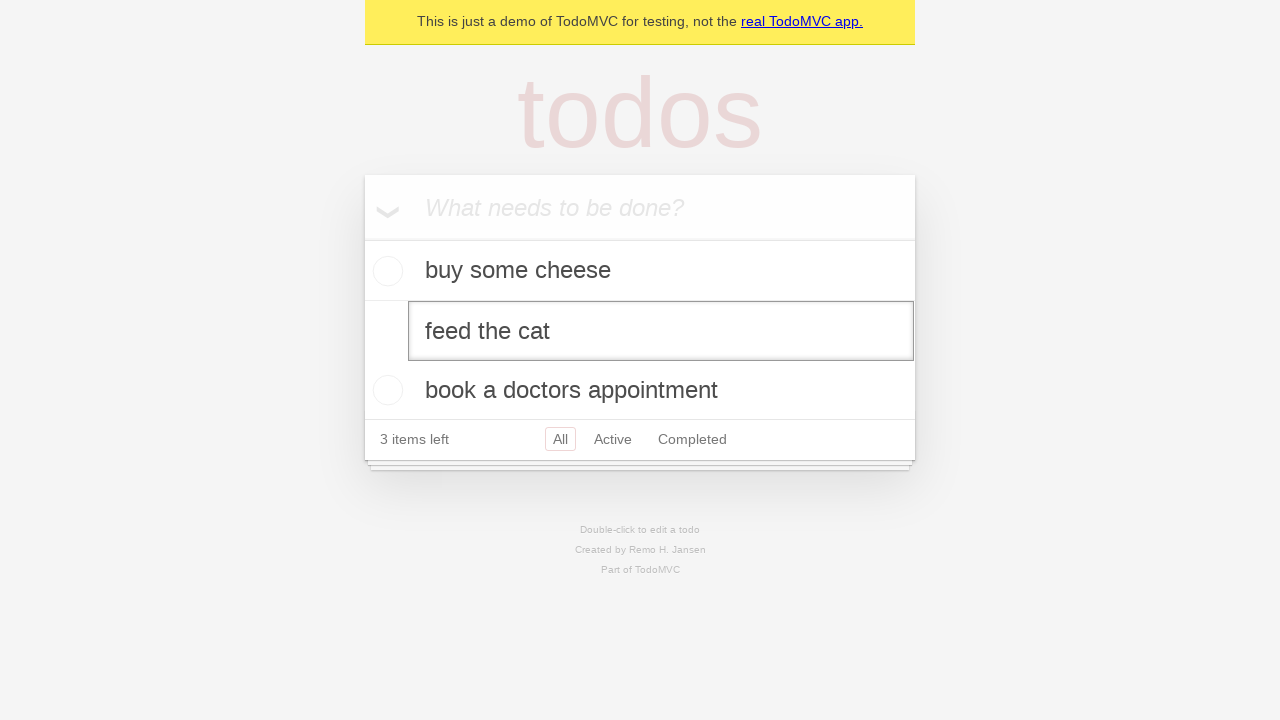

Filled edit field with new text 'buy some sausages' on internal:testid=[data-testid="todo-item"s] >> nth=1 >> internal:role=textbox[nam
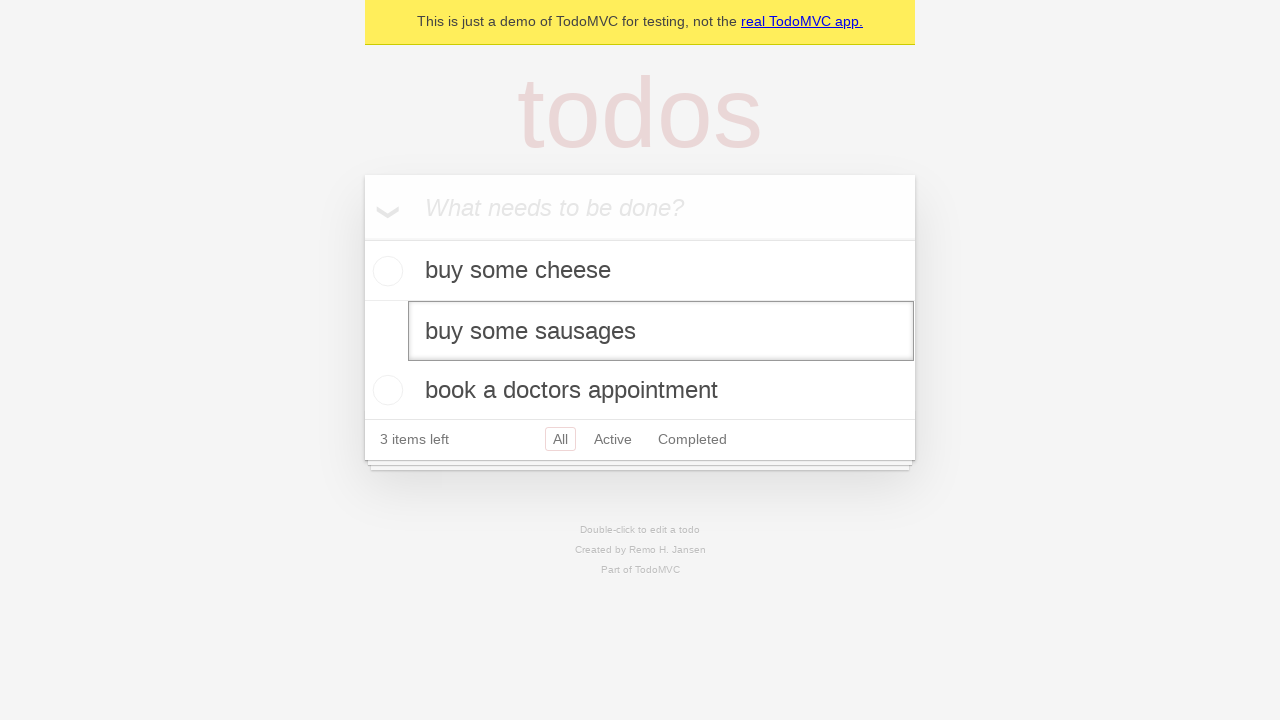

Pressed Enter to save edited todo item on internal:testid=[data-testid="todo-item"s] >> nth=1 >> internal:role=textbox[nam
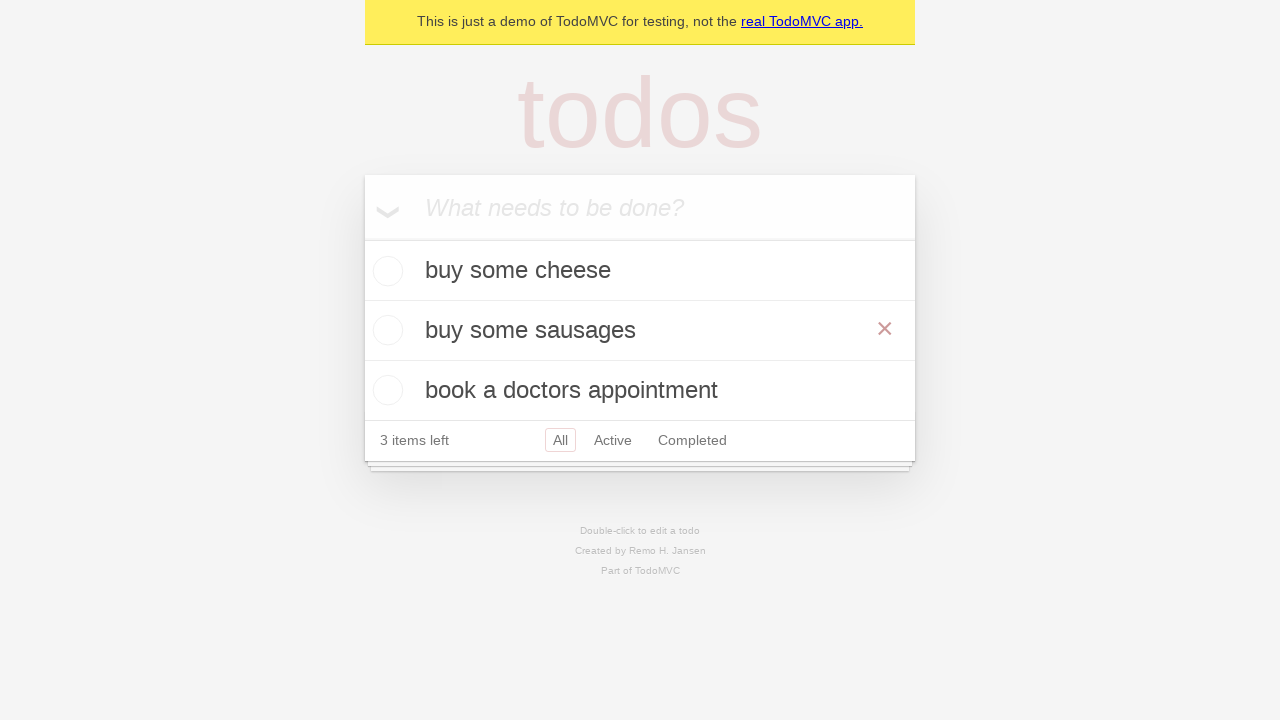

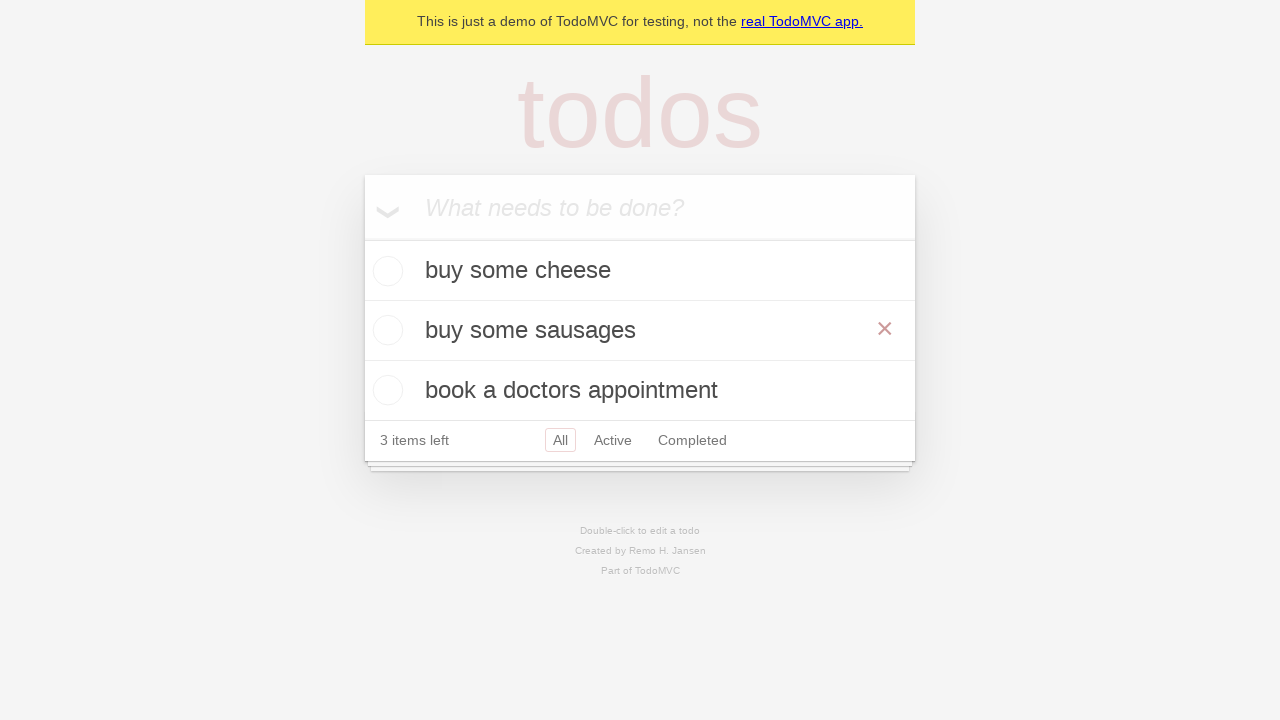